Tests link navigation functionality by finding footer links, opening them in new tabs using keyboard shortcuts, and switching between the opened windows/tabs.

Starting URL: https://rahulshettyacademy.com/AutomationPractice/

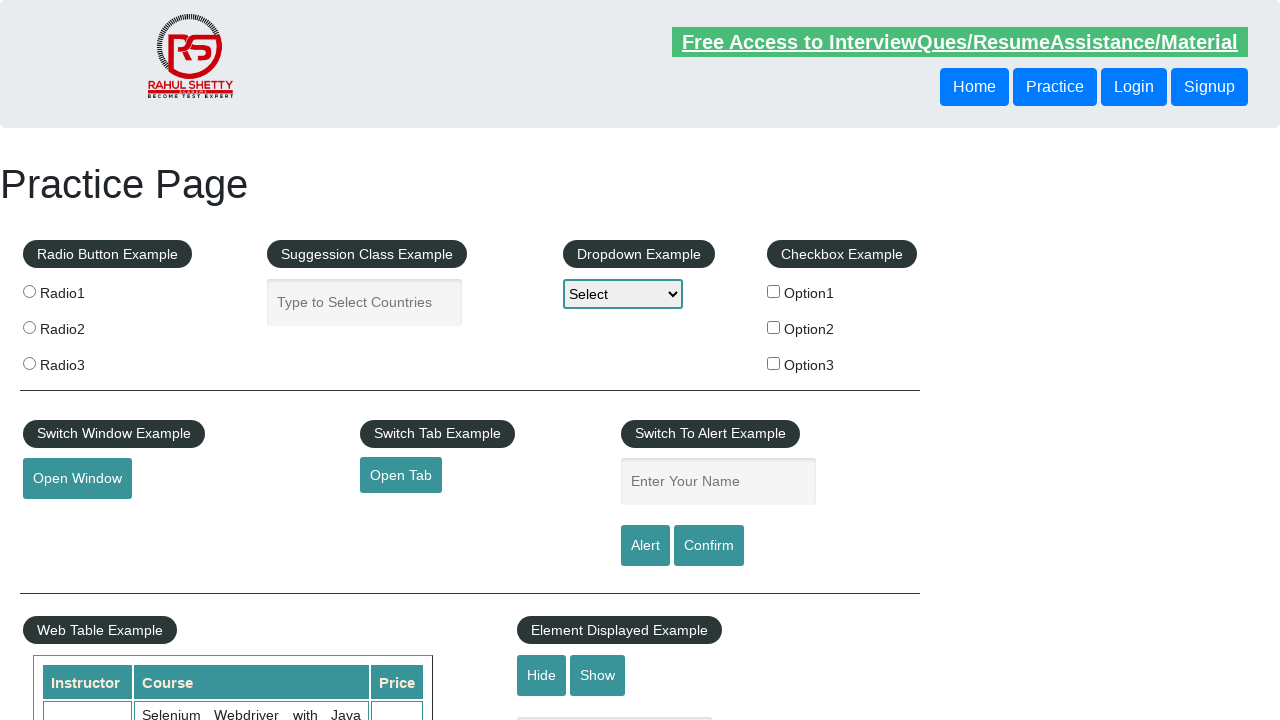

Footer element located and wait completed
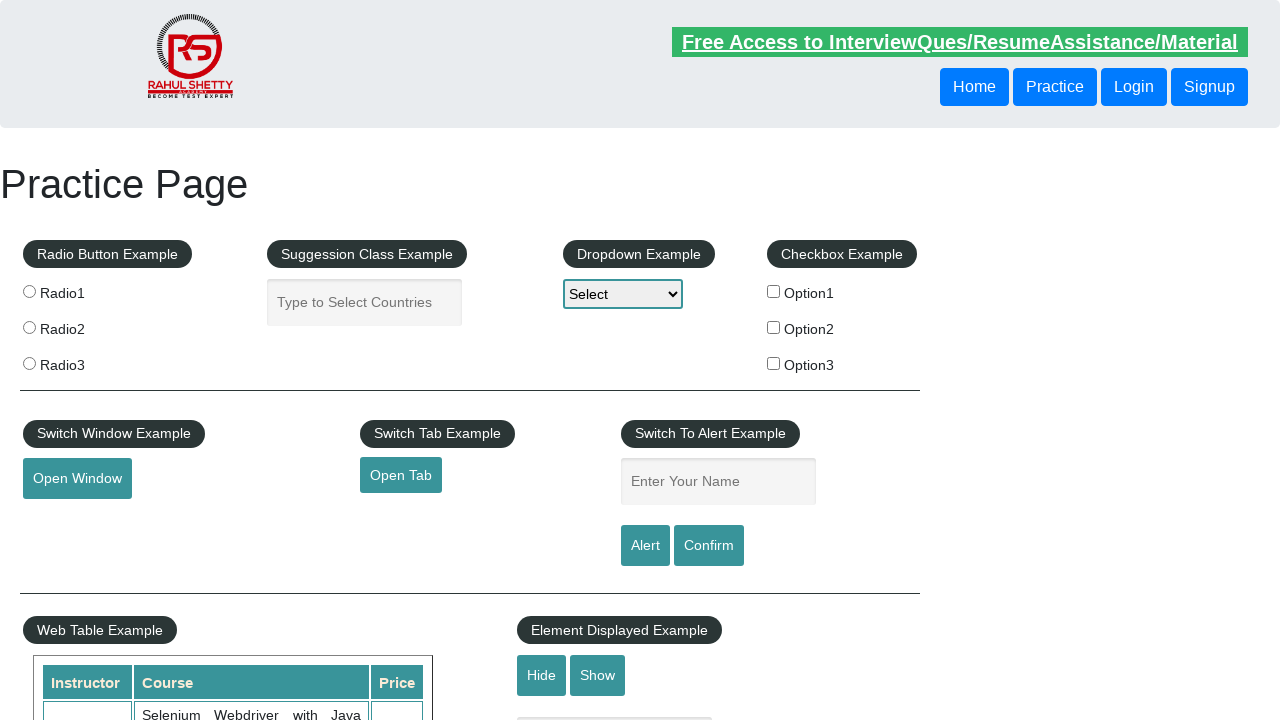

Located footer column containing links
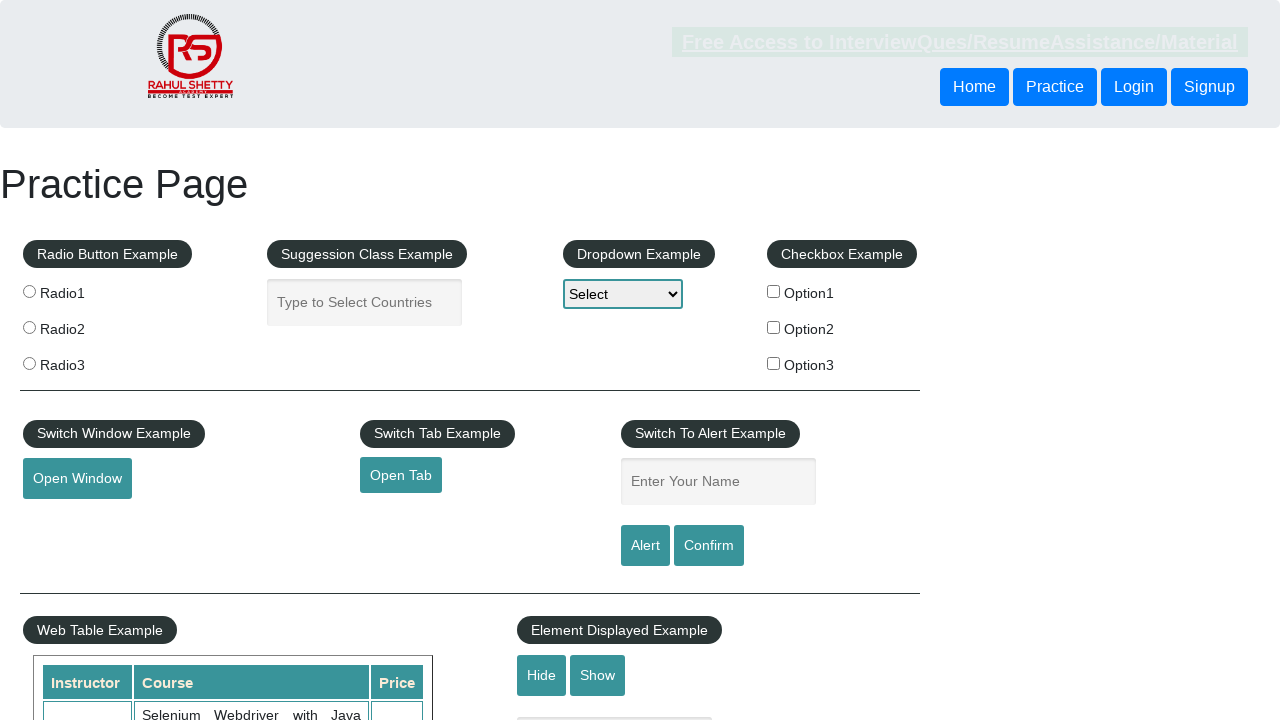

Found 5 links in footer column
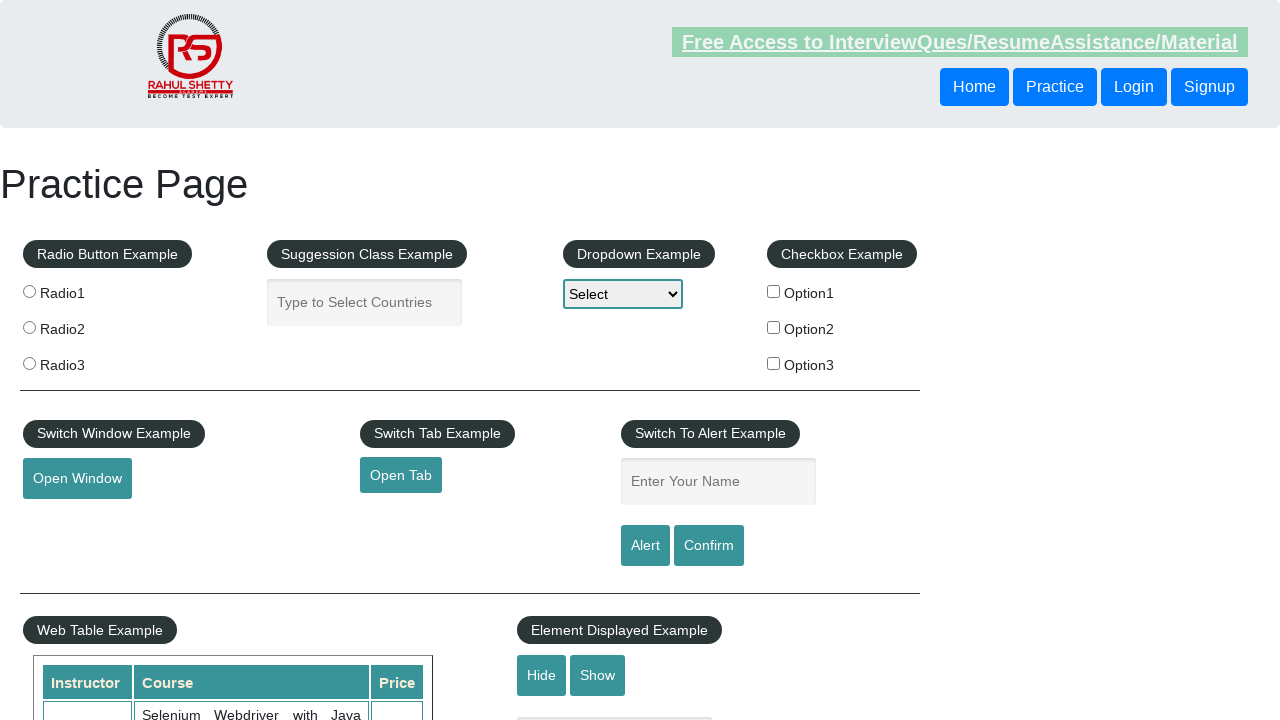

Opened link 1 in new tab using Ctrl+Click at (68, 520) on #gf-BIG >> table tbody tr td ul >> nth=0 >> a >> nth=1
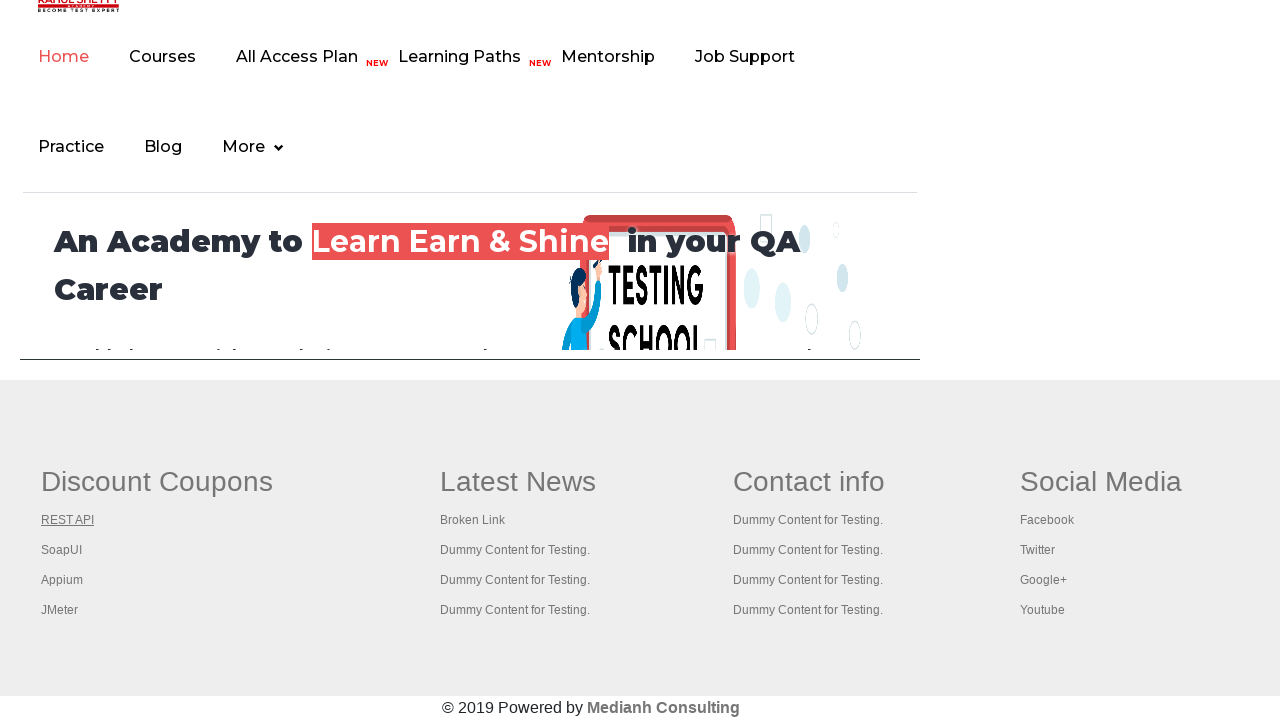

Opened link 2 in new tab using Ctrl+Click at (62, 550) on #gf-BIG >> table tbody tr td ul >> nth=0 >> a >> nth=2
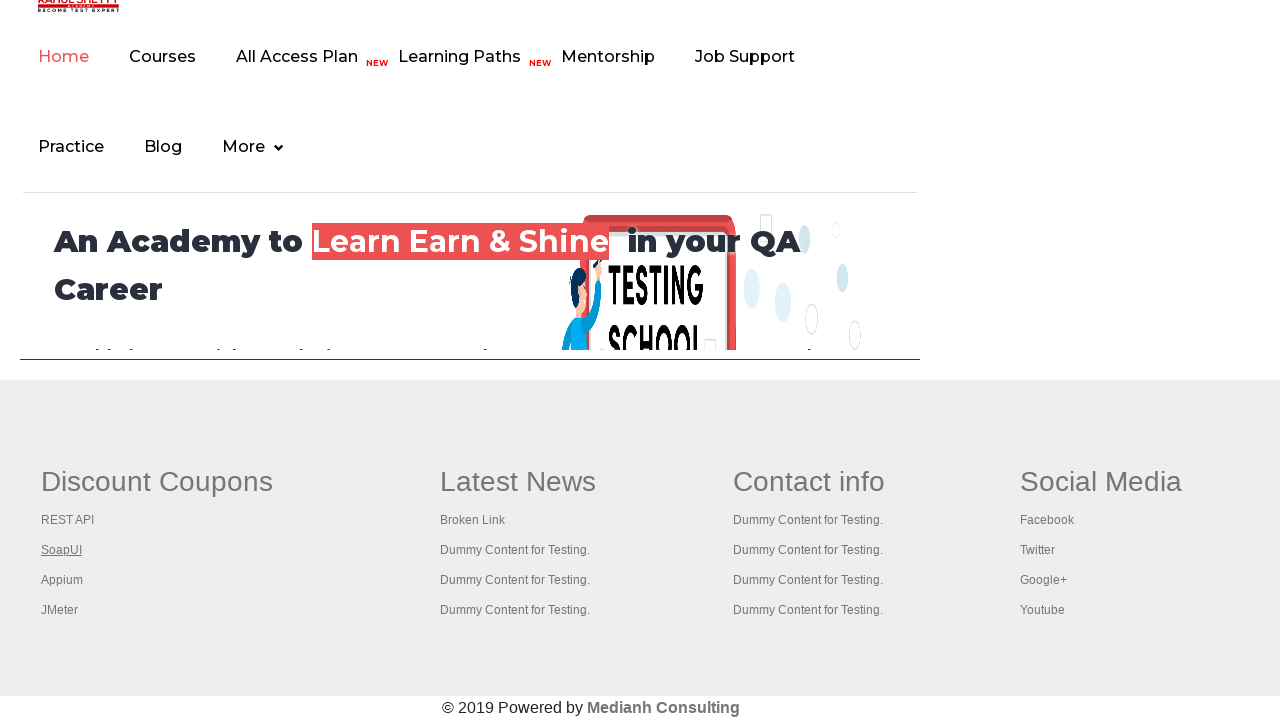

Opened link 3 in new tab using Ctrl+Click at (62, 580) on #gf-BIG >> table tbody tr td ul >> nth=0 >> a >> nth=3
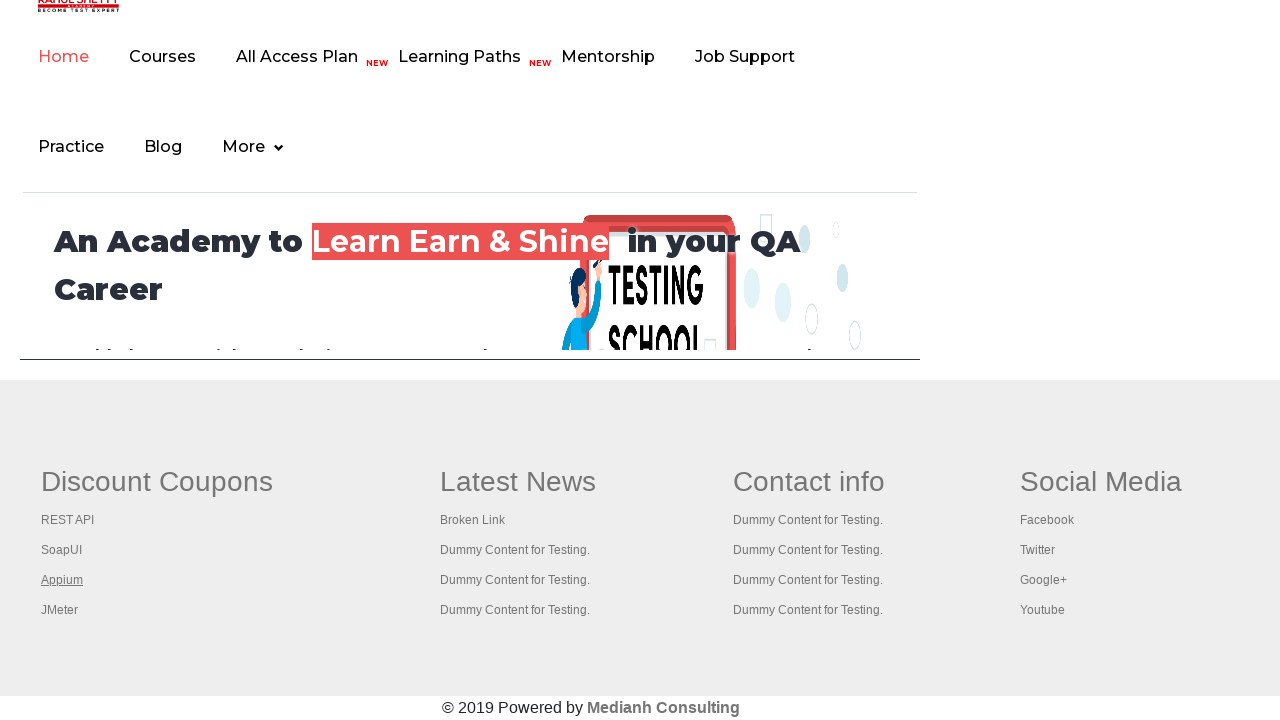

Opened link 4 in new tab using Ctrl+Click at (60, 610) on #gf-BIG >> table tbody tr td ul >> nth=0 >> a >> nth=4
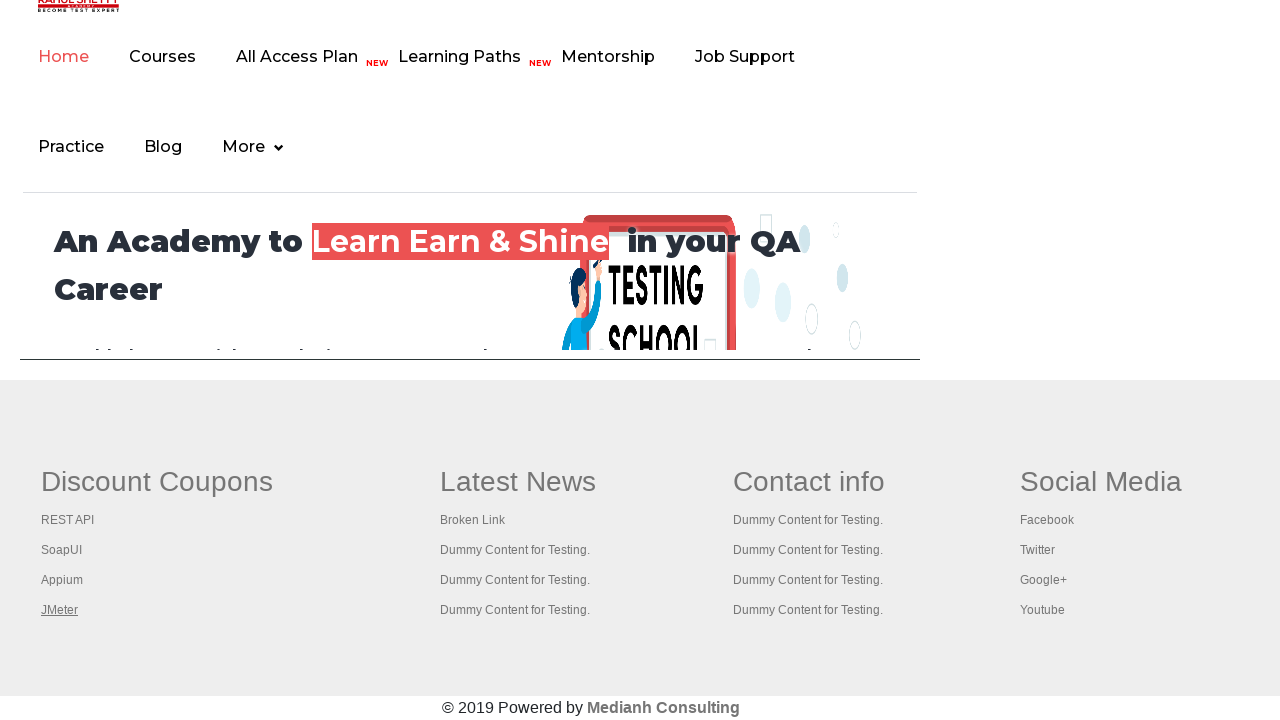

Waited 1 second for all tabs to fully open
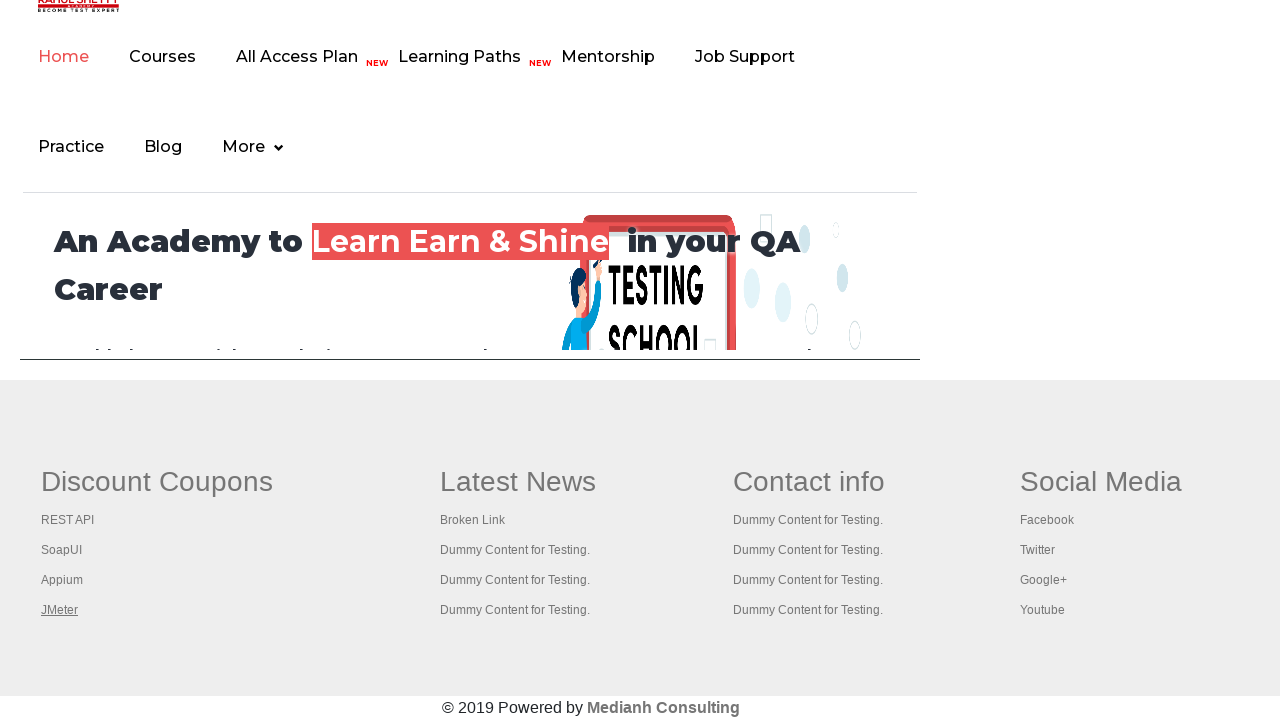

Retrieved all 5 open pages/tabs from context
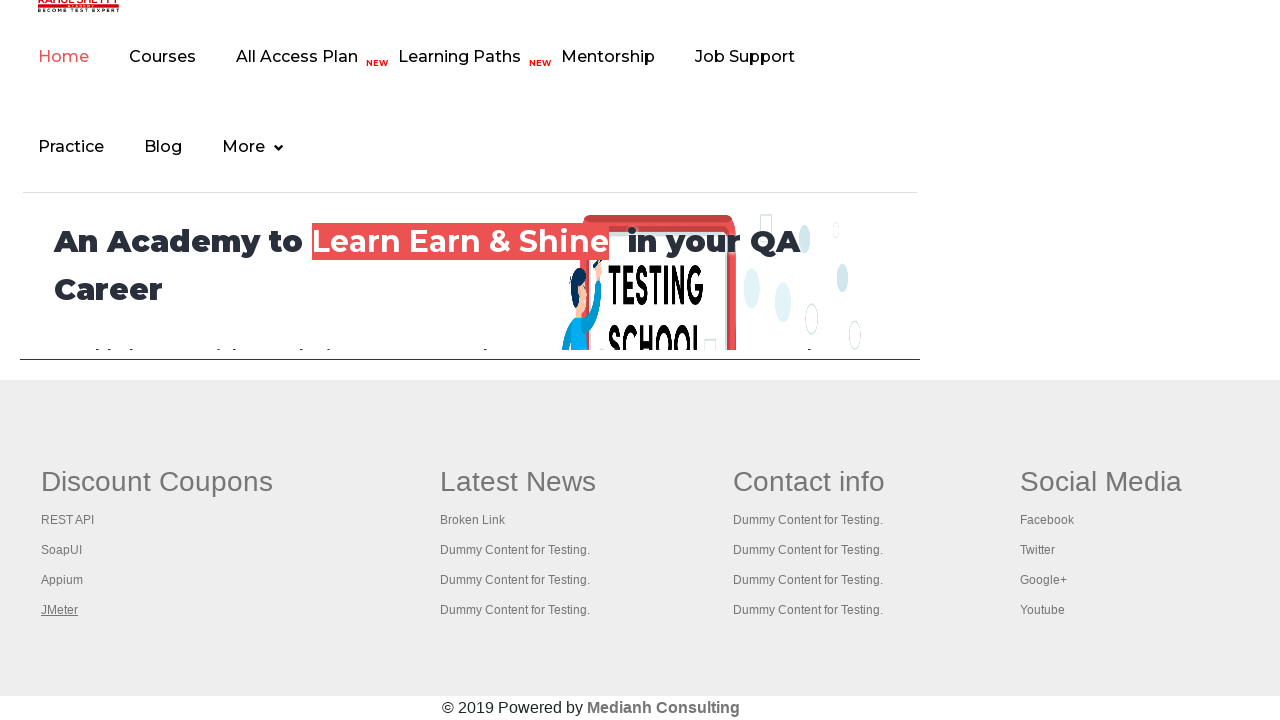

Switched to and brought page to front
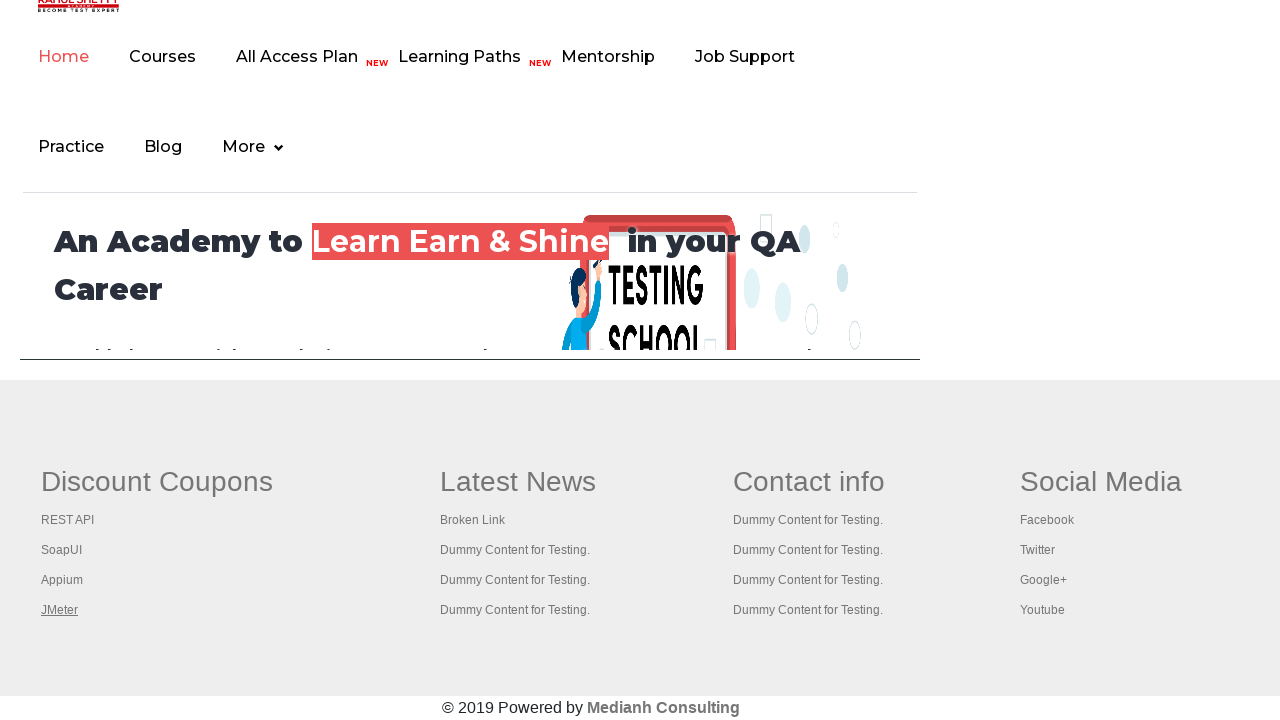

Page loaded and DOM content ready
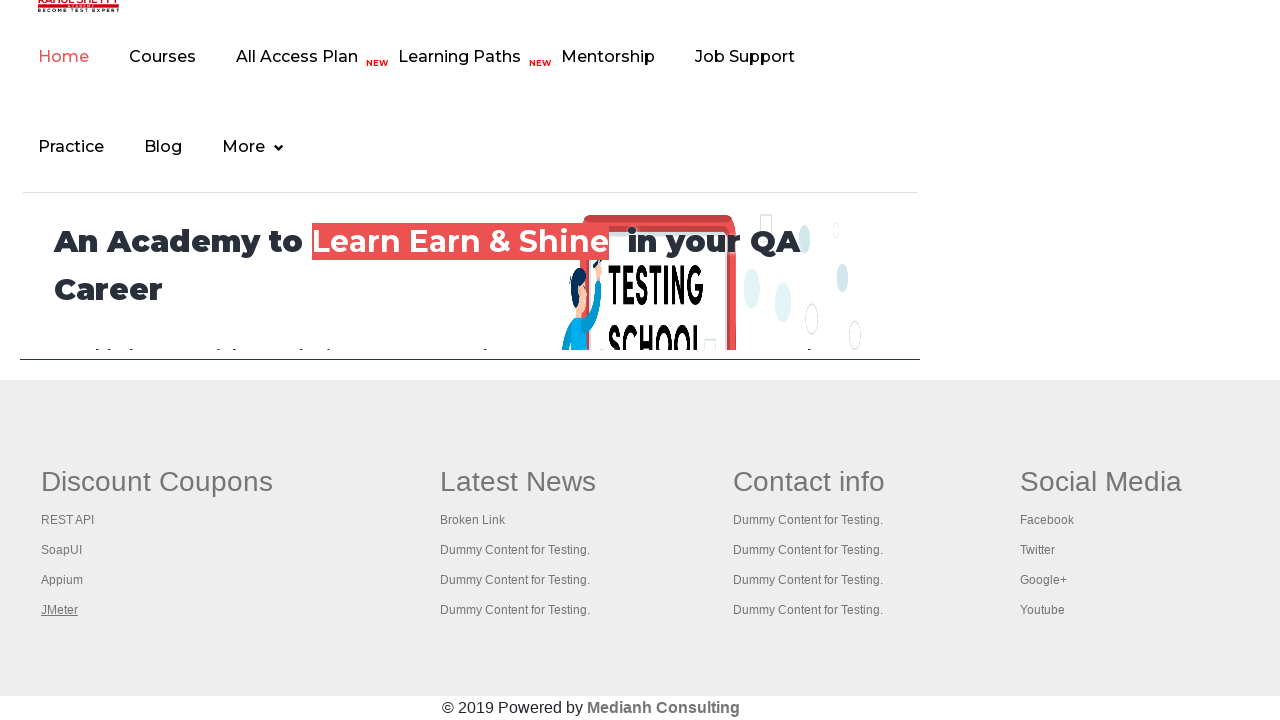

Switched to and brought page to front
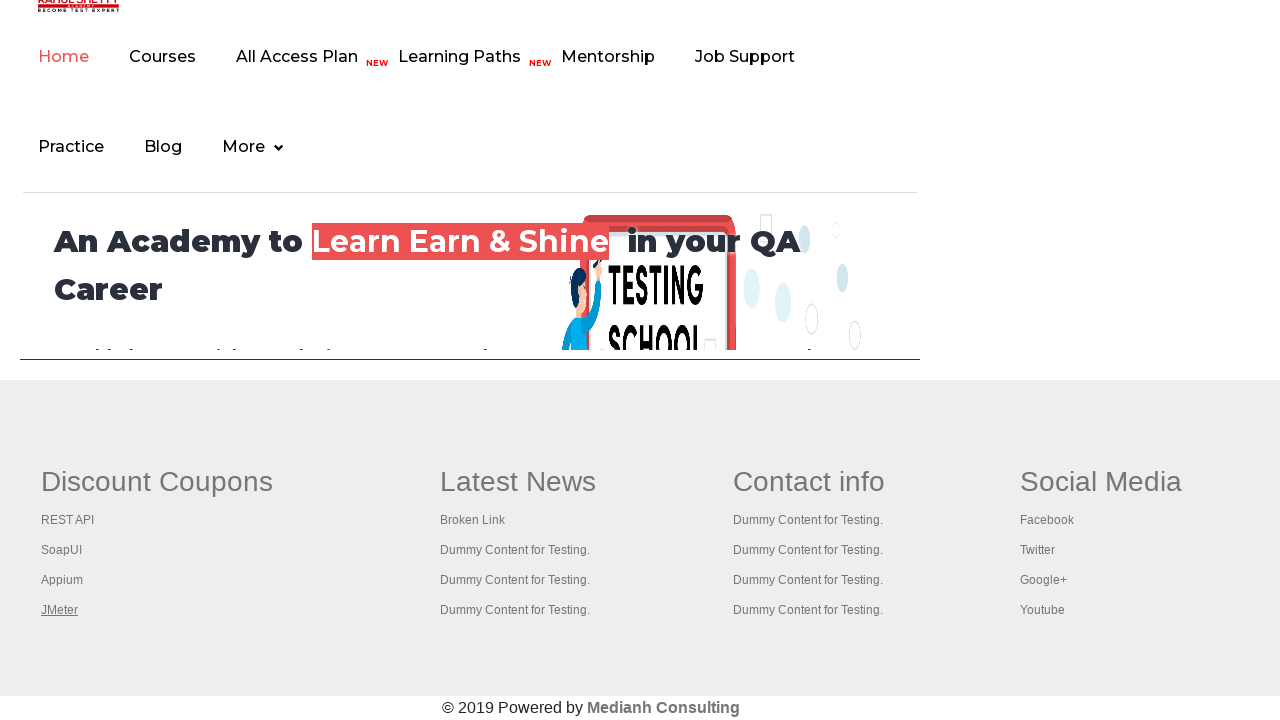

Page loaded and DOM content ready
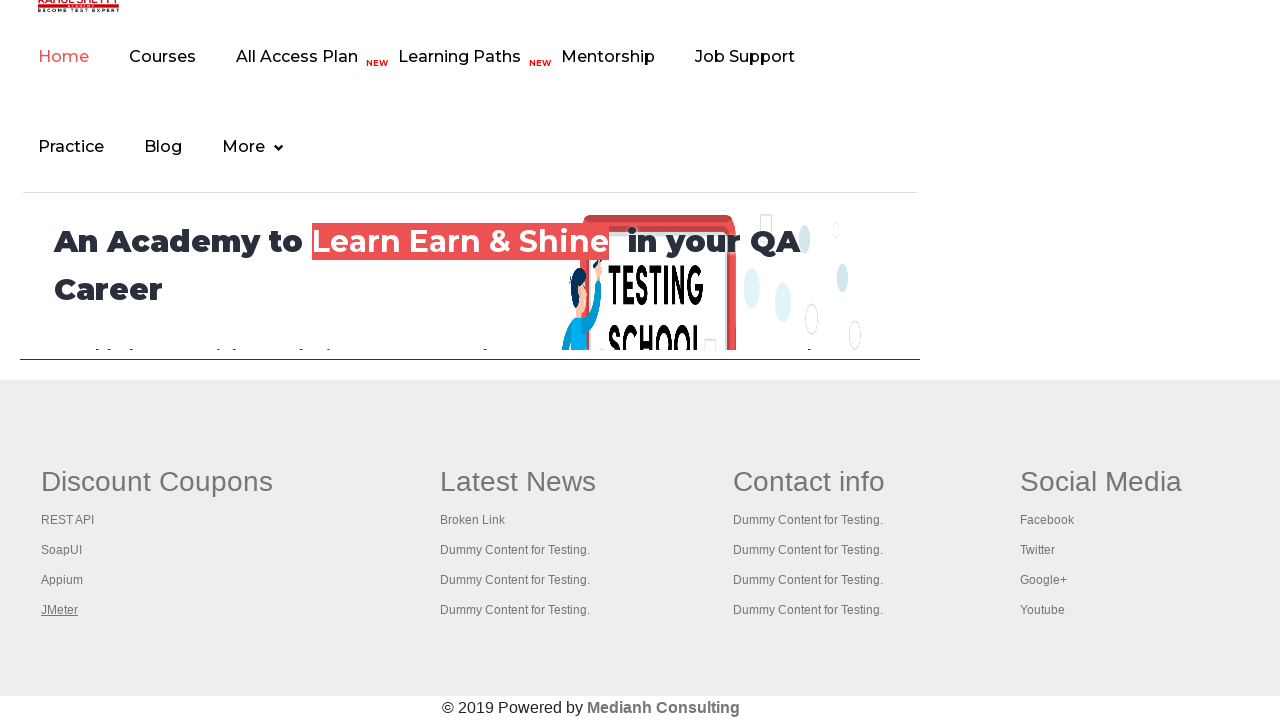

Switched to and brought page to front
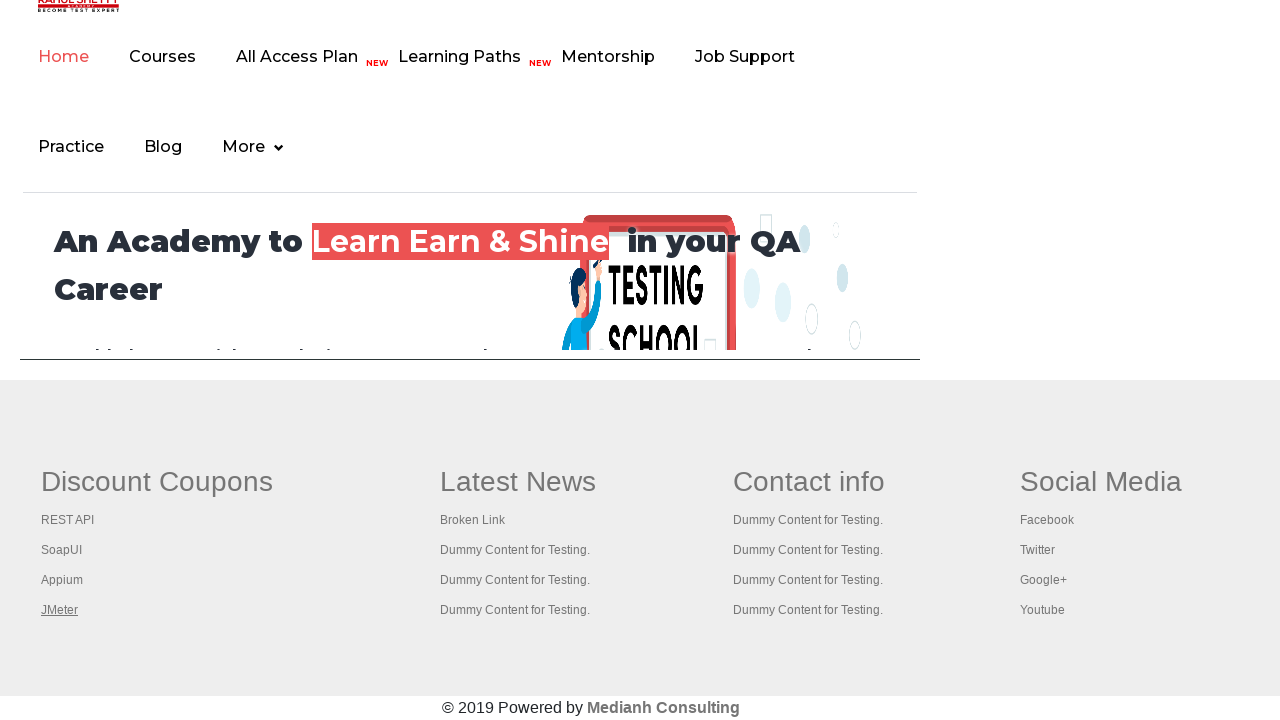

Page loaded and DOM content ready
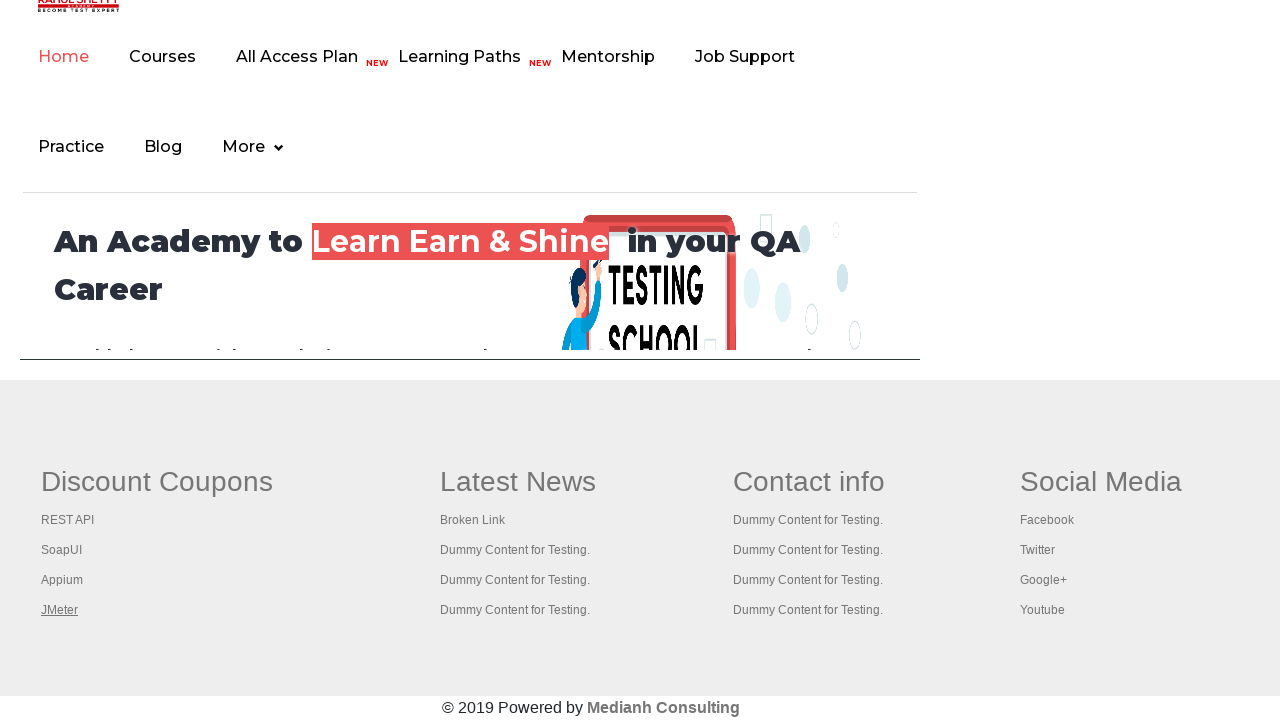

Switched to and brought page to front
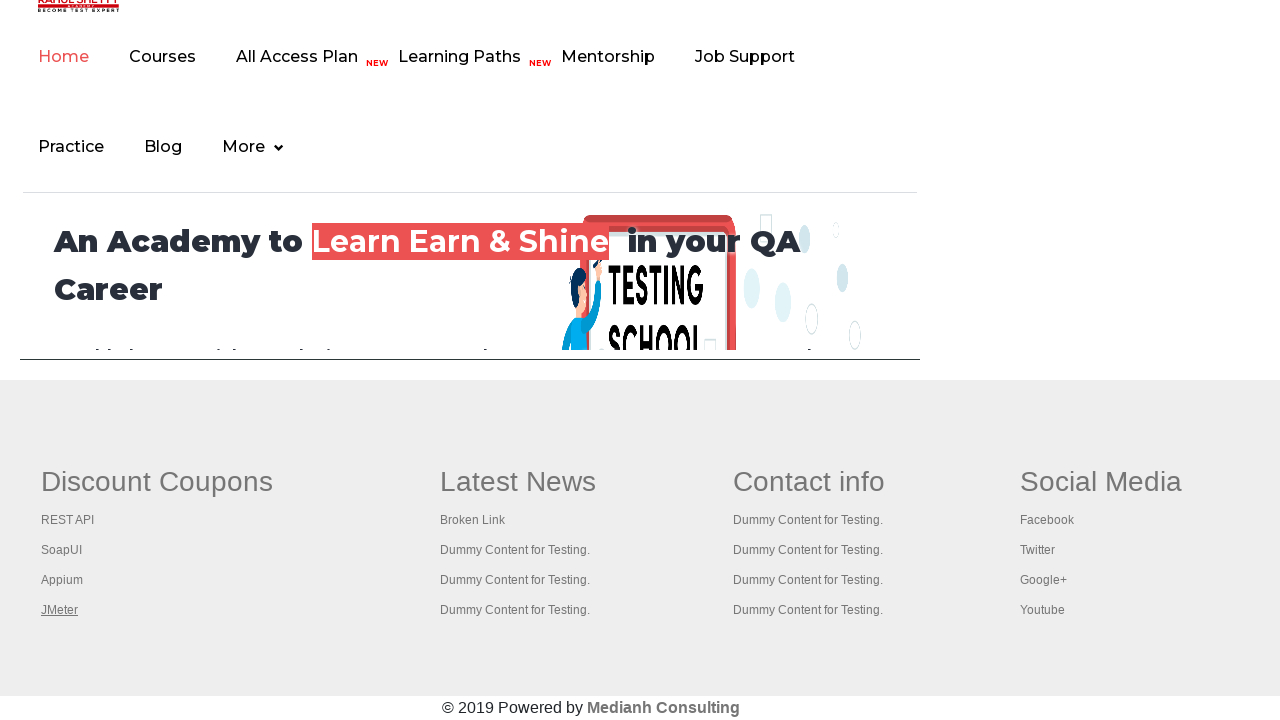

Page loaded and DOM content ready
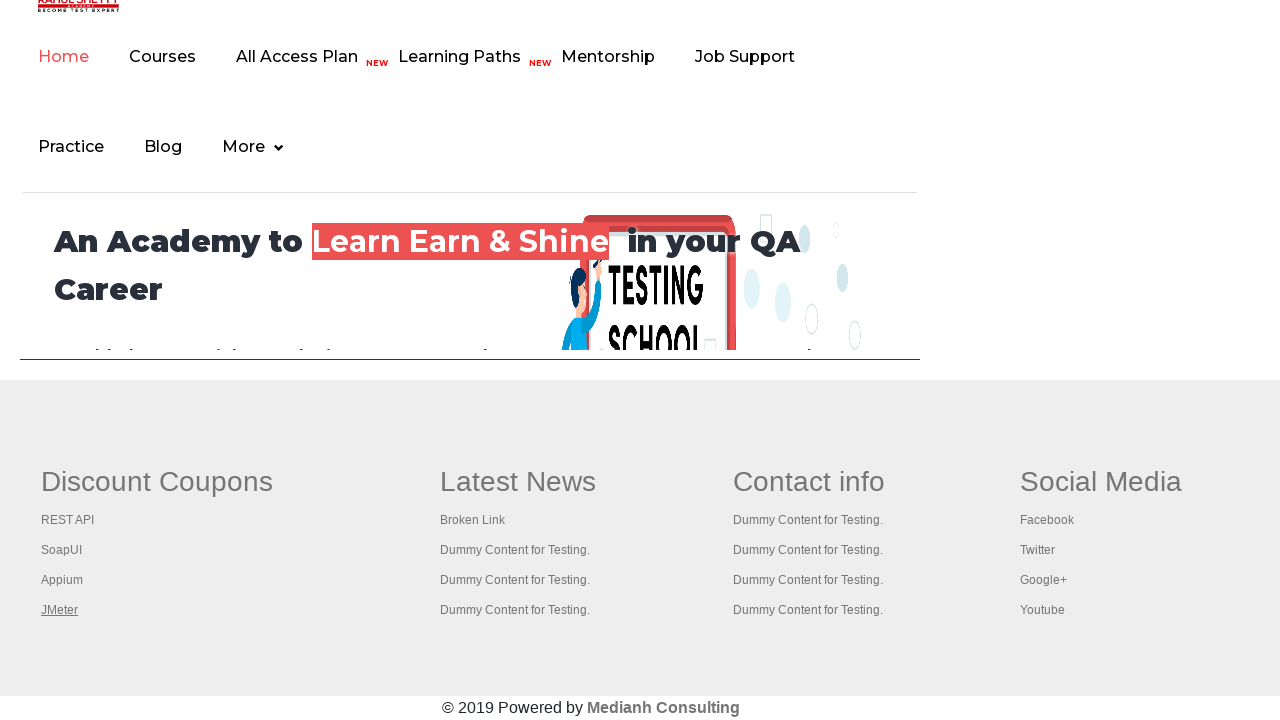

Switched to and brought page to front
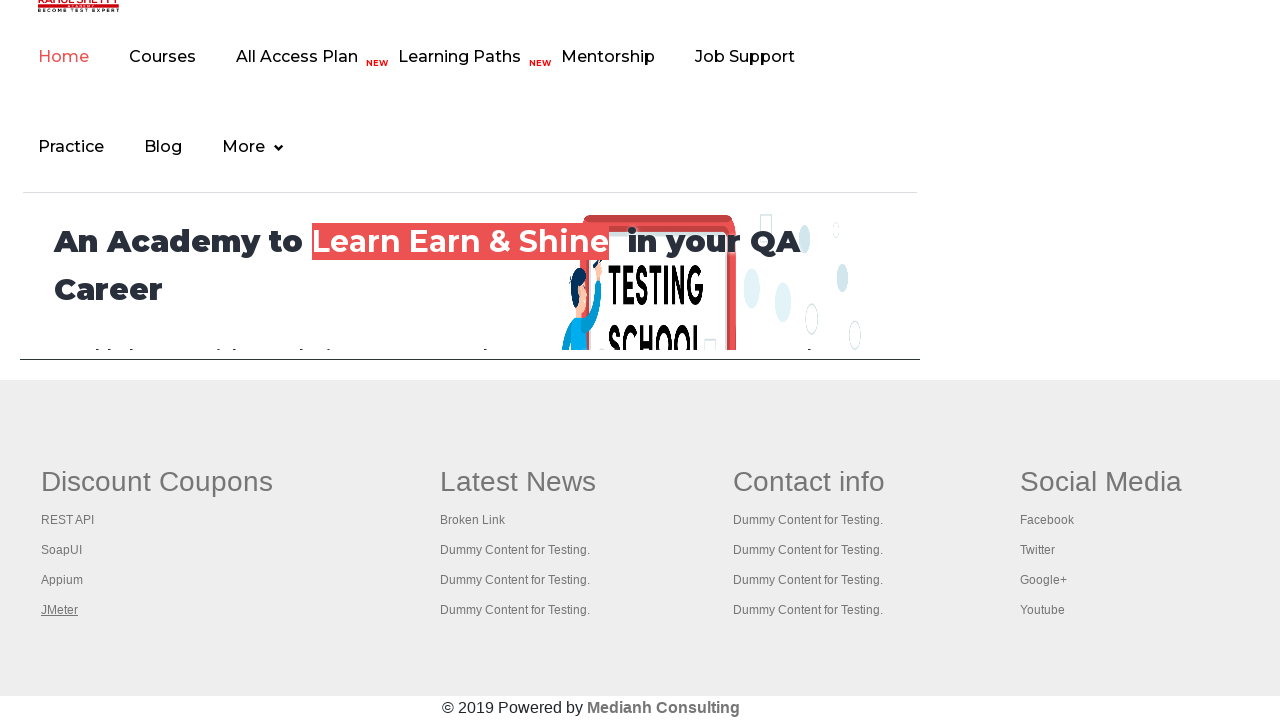

Page loaded and DOM content ready
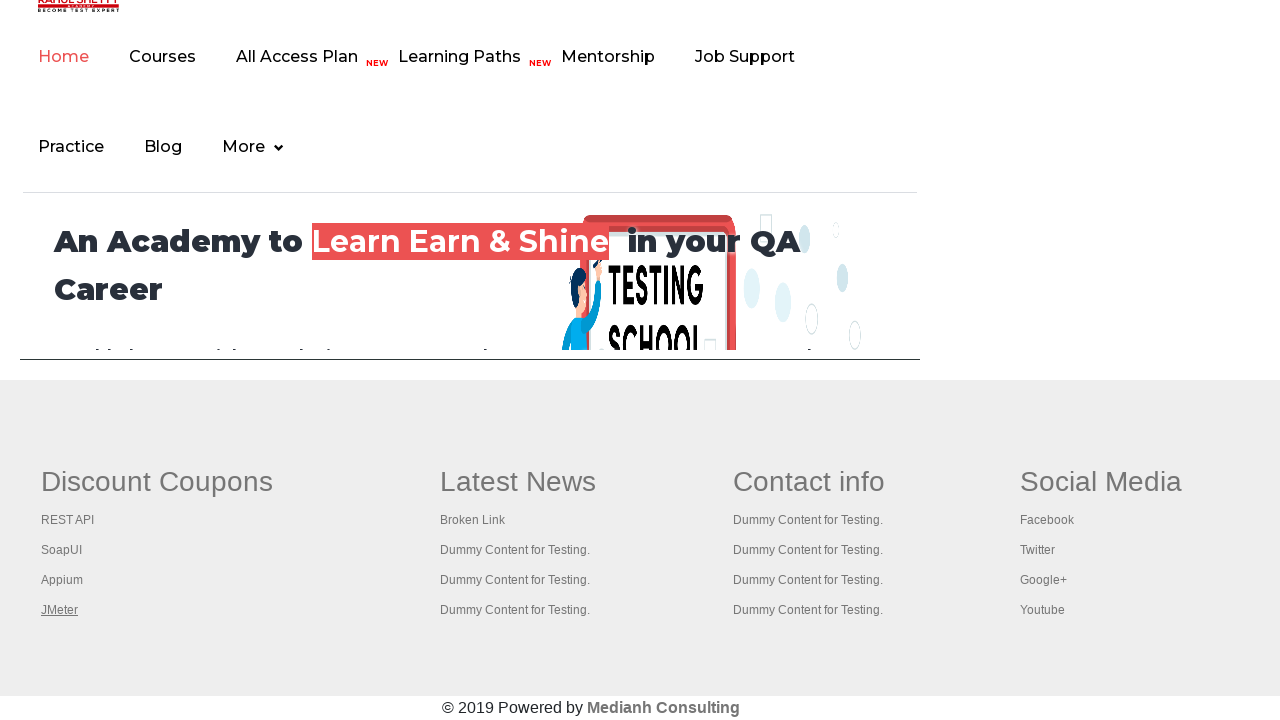

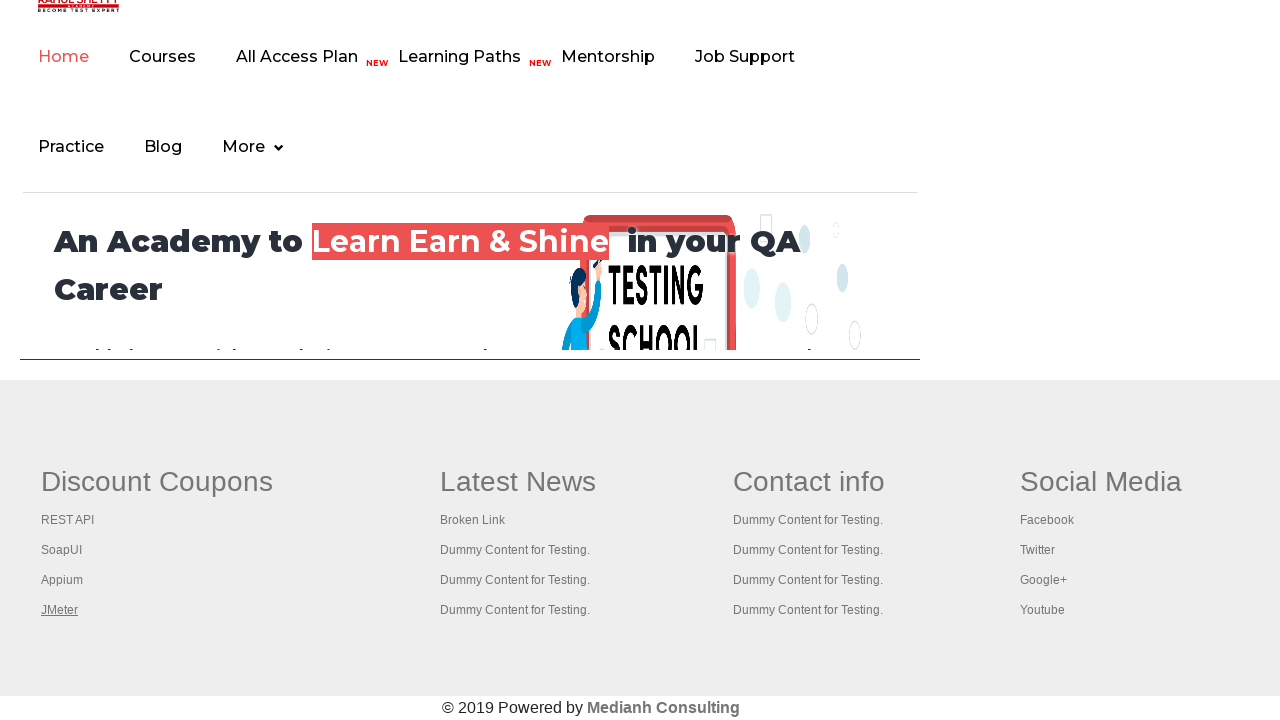